Navigates to a download-on-click test page and clicks a button to trigger a PDF download

Starting URL: https://browserbase.github.io/stagehand-eval-sites/sites/download-on-click/

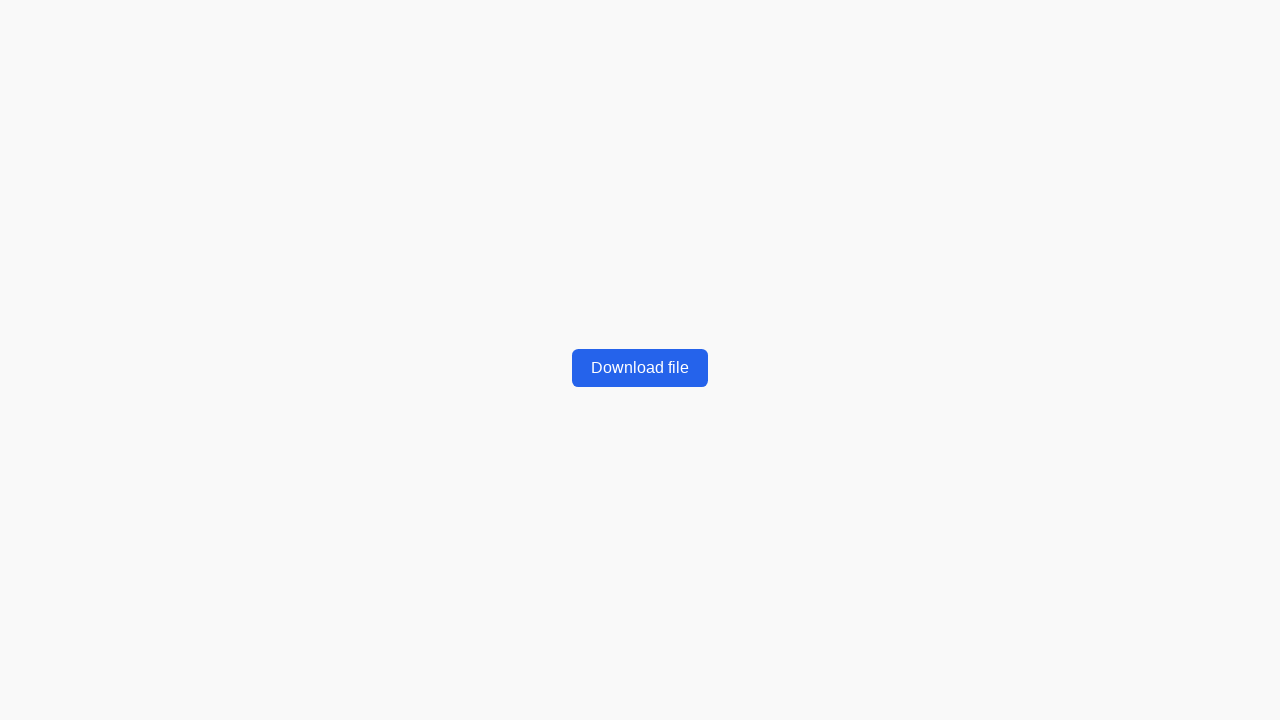

Download button is now visible on the page
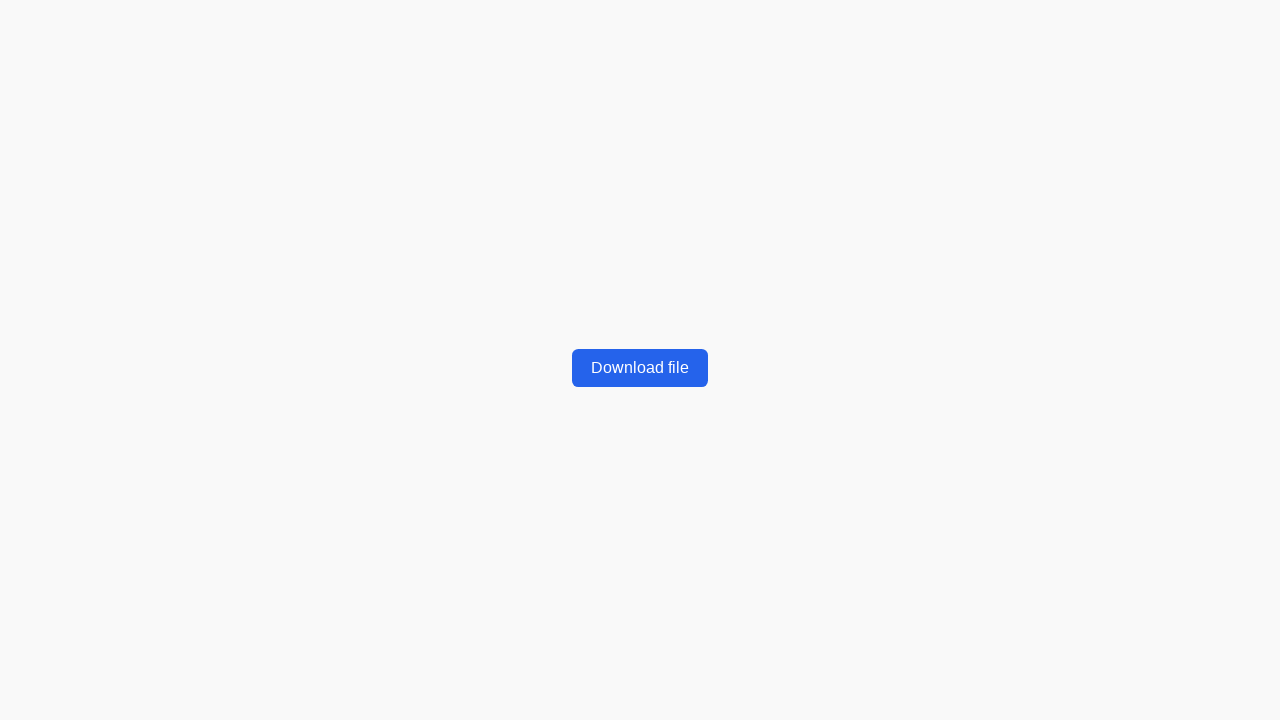

Clicked the download button to trigger PDF download at (640, 368) on xpath=/html/body/button
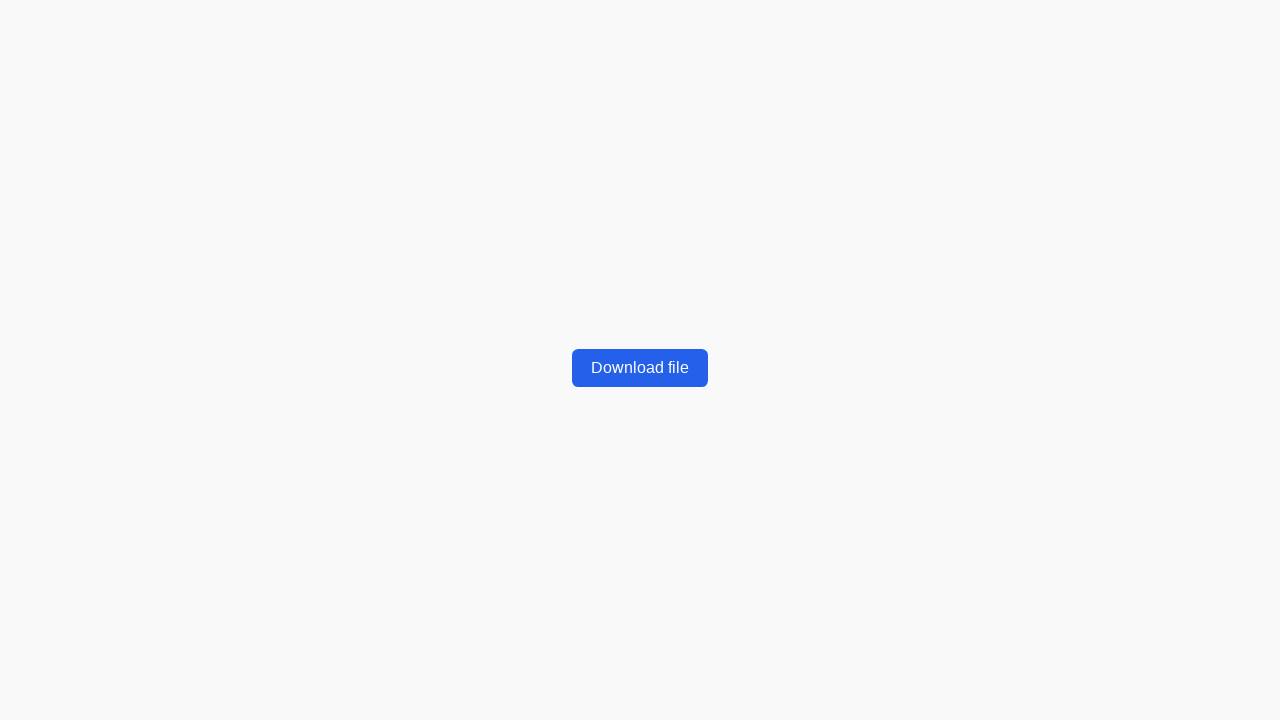

Download object captured from download event
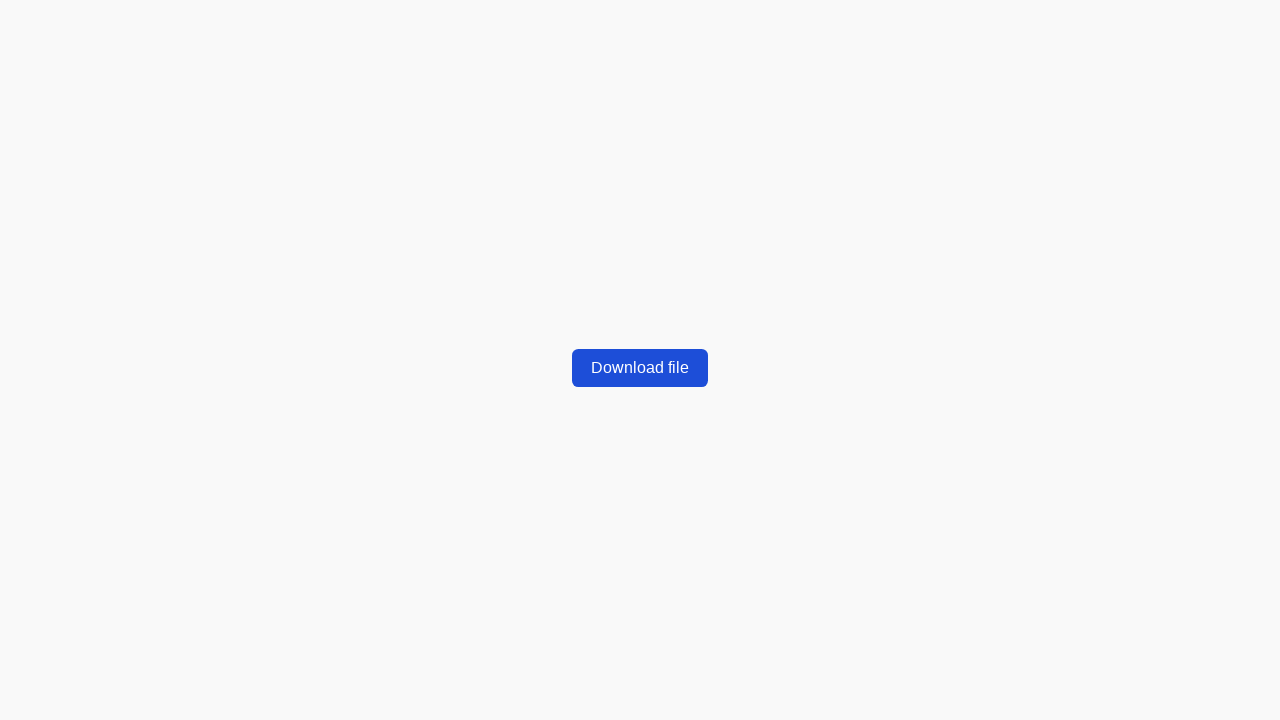

Download completed successfully and file path retrieved
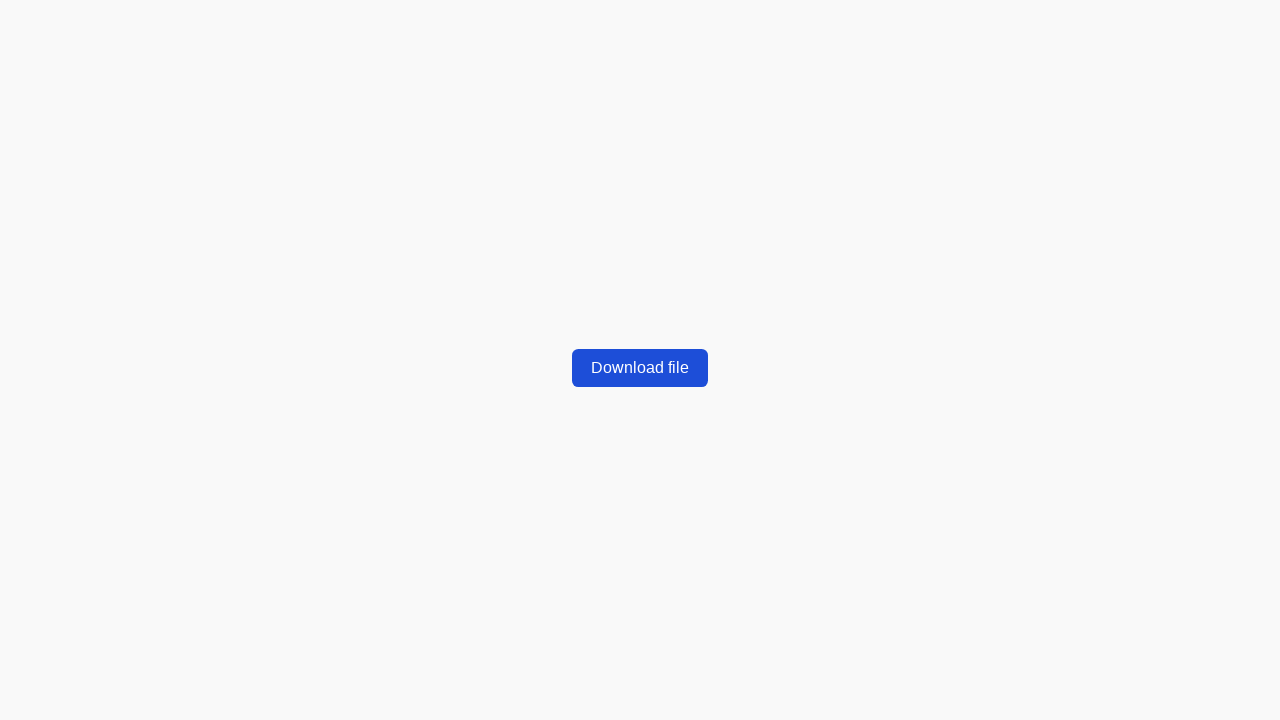

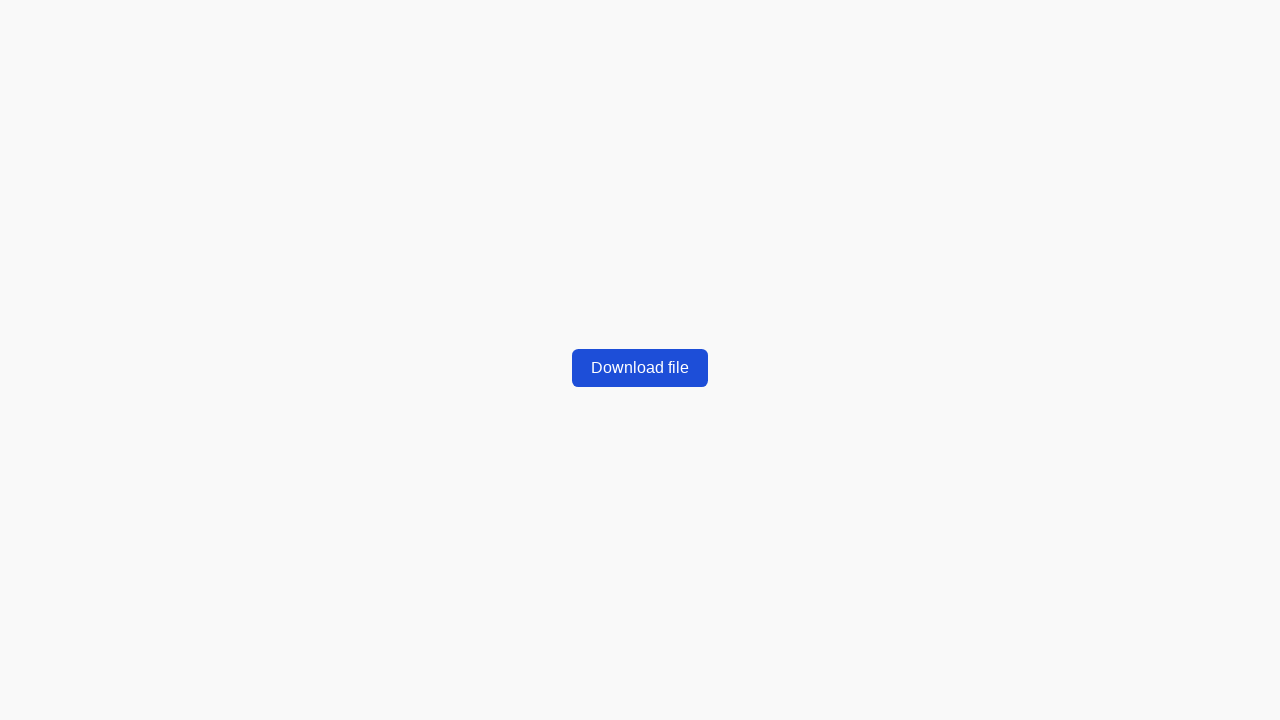